Tests browser navigation by clicking Software category and using browser back/forward functionality

Starting URL: https://naveenautomationlabs.com/opencart/

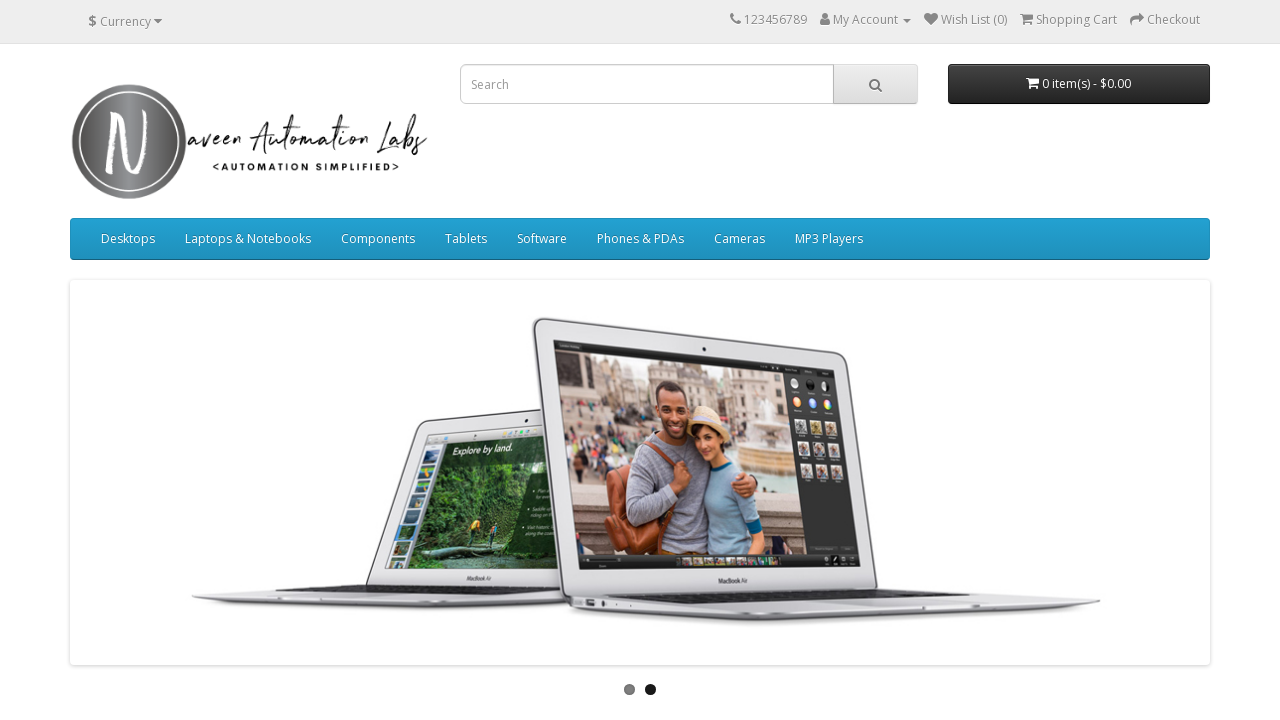

Navigated to OpenCart homepage
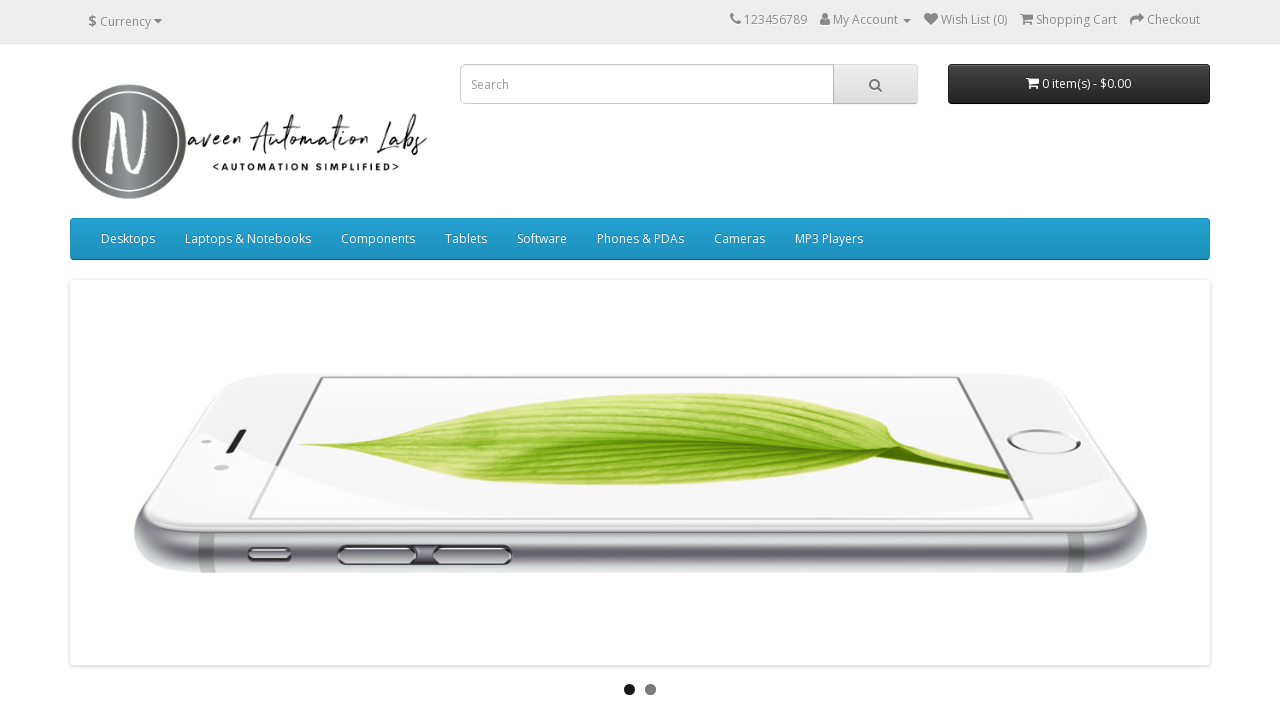

Clicked on Software category at (542, 239) on text='Software'
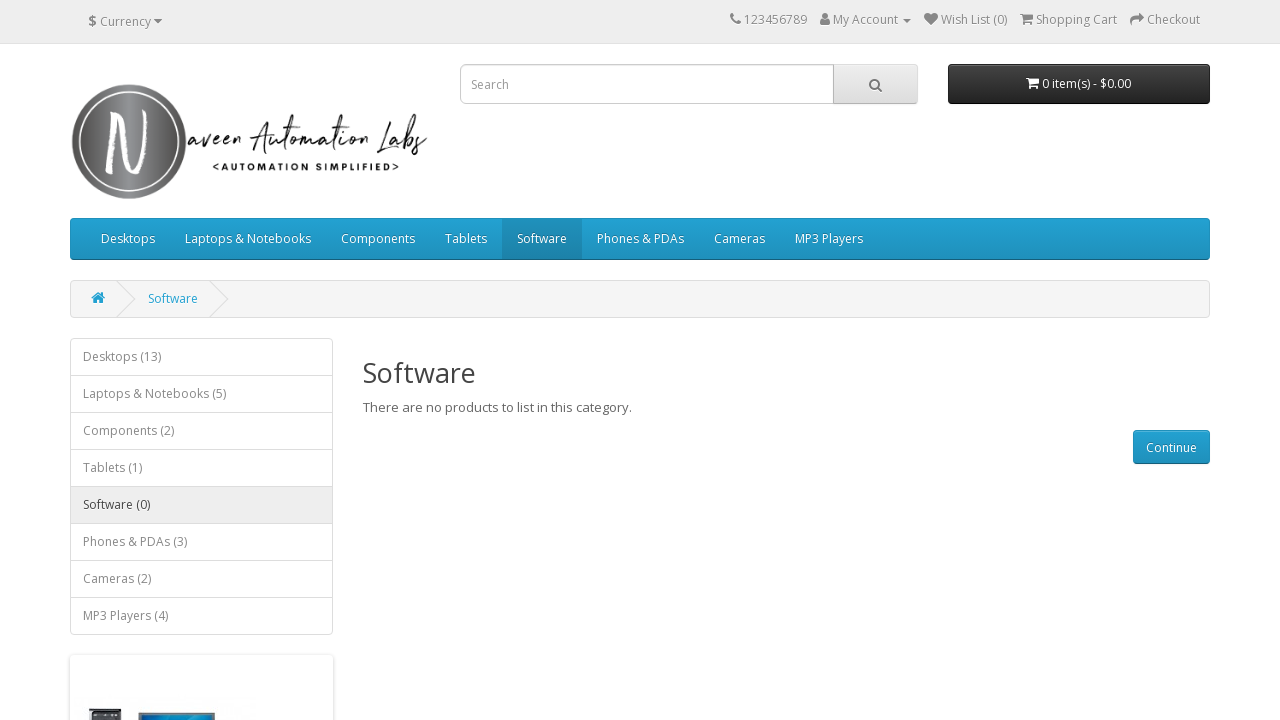

Software category page loaded - empty category message displayed
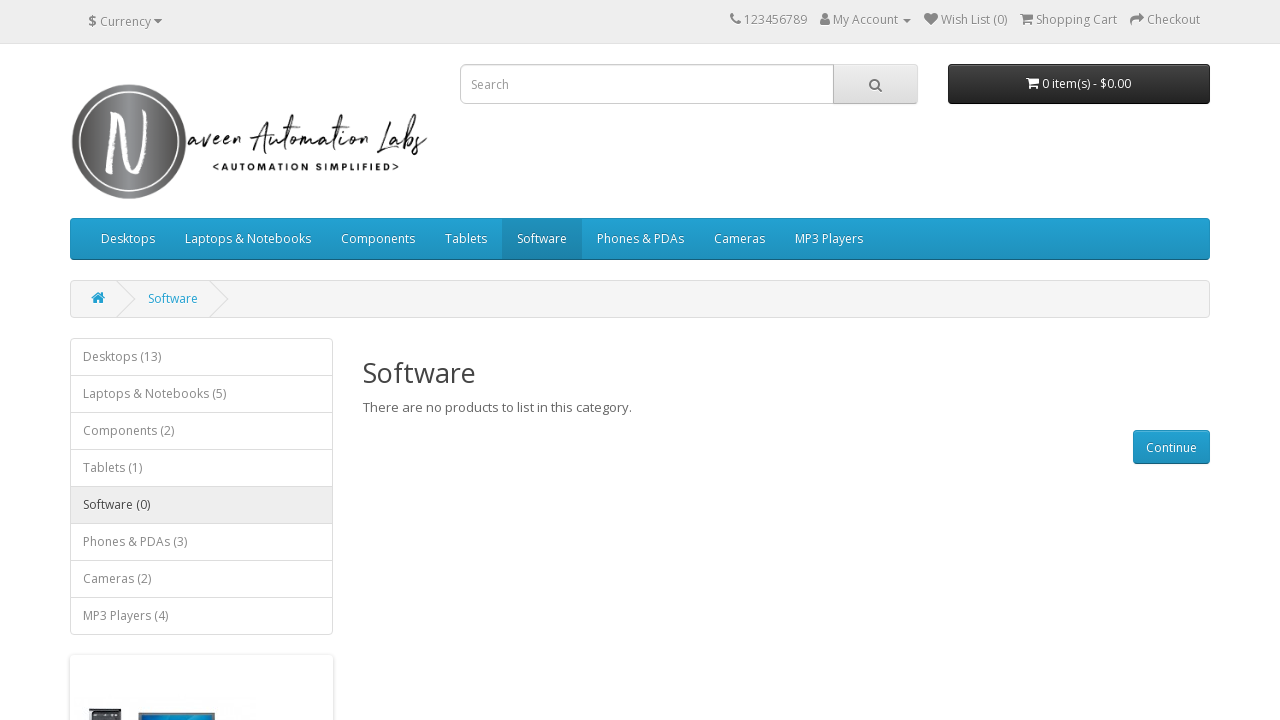

Navigated back to homepage using browser back button
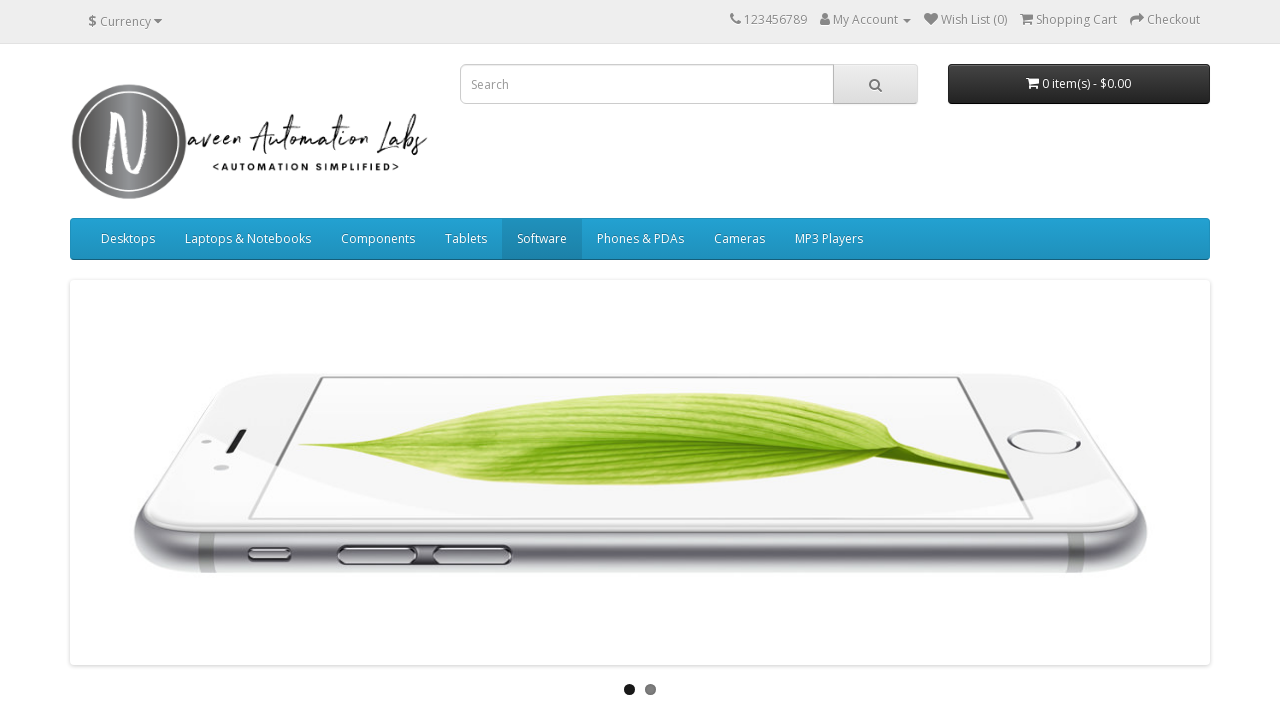

Navigated forward to Software category using browser forward button
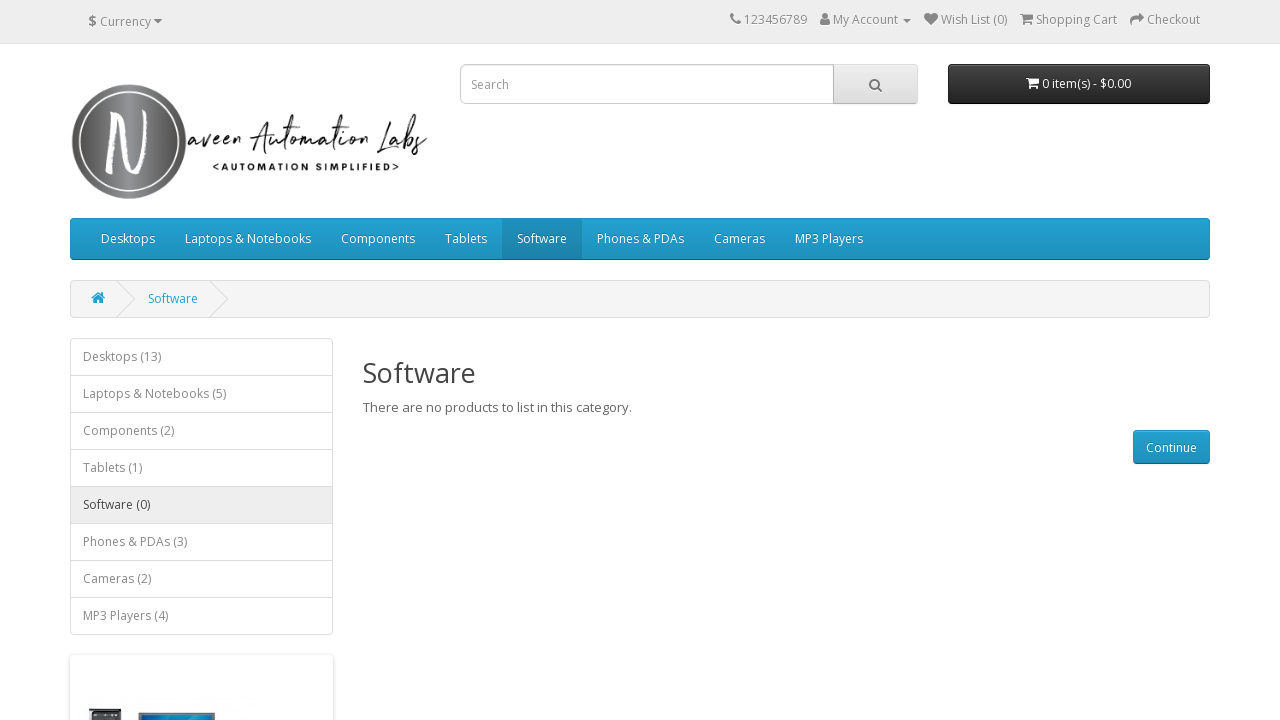

Verified content paragraph is visible on Software category page
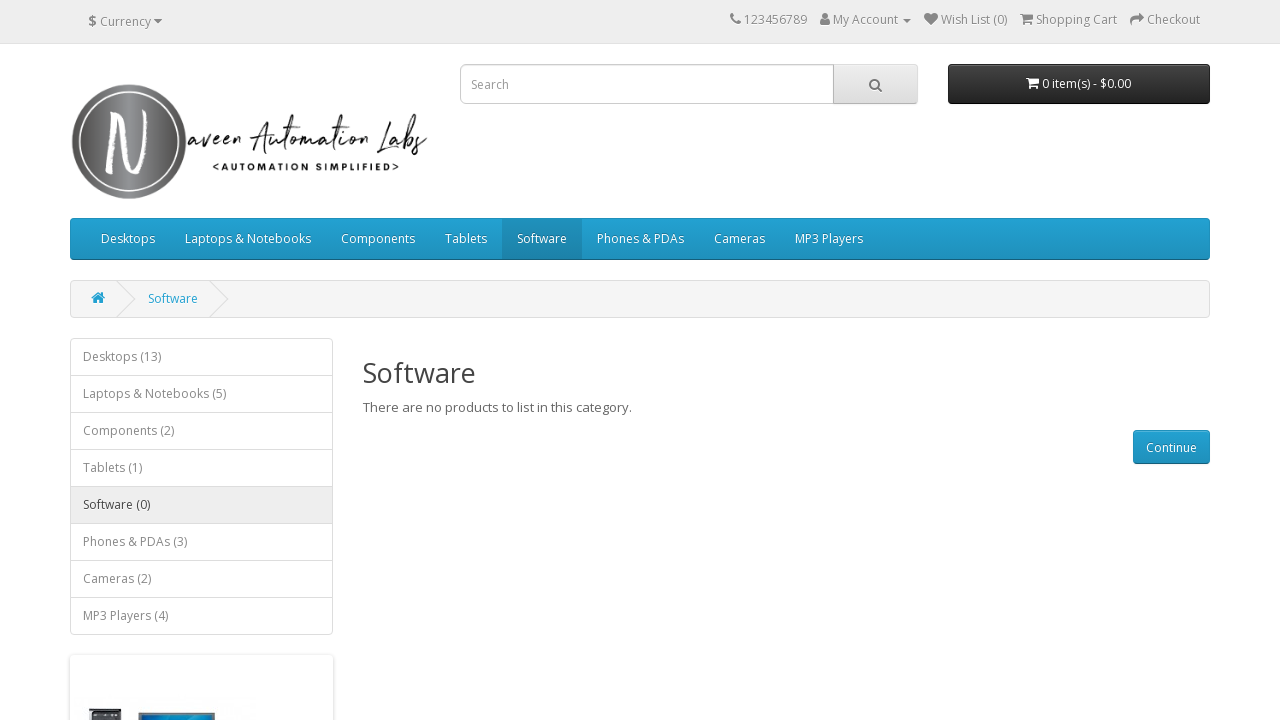

Navigated back to homepage using browser back button again
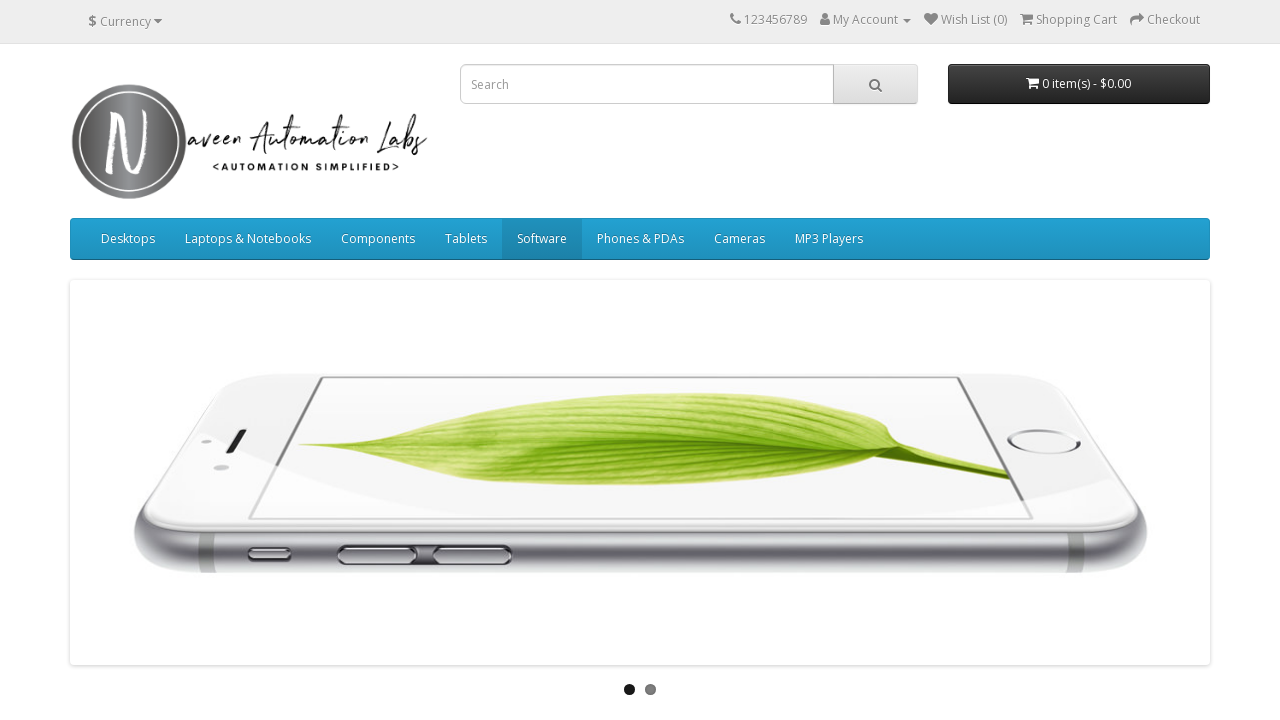

Navigated forward to Software category using browser forward button again
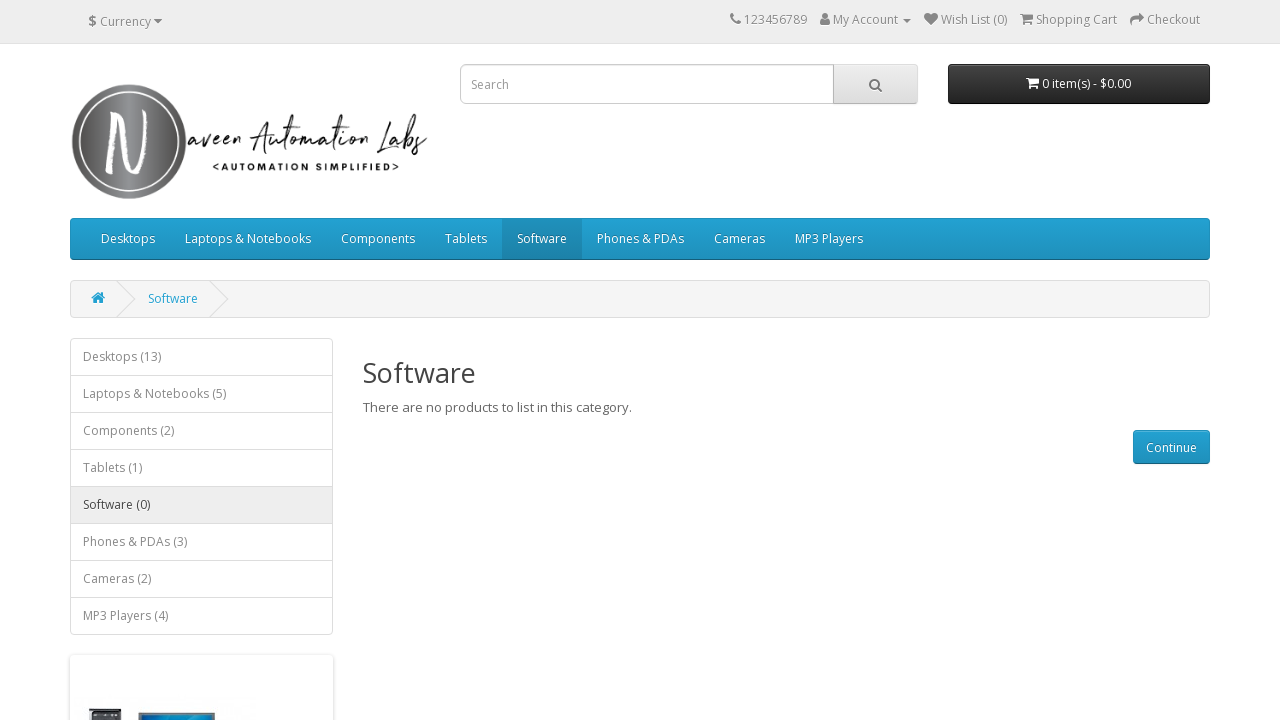

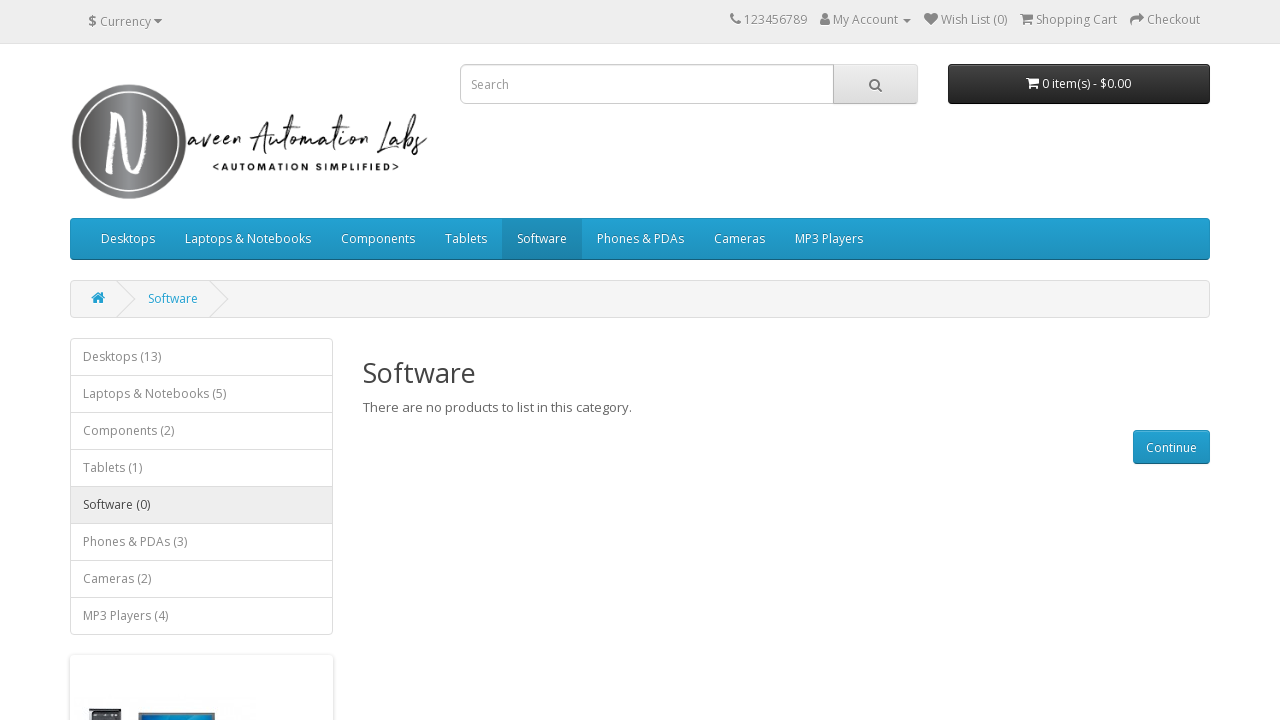